Tests a registration form by filling first name, last name, and email fields, submitting the form, and verifying that a success message is displayed.

Starting URL: http://suninjuly.github.io/registration1.html

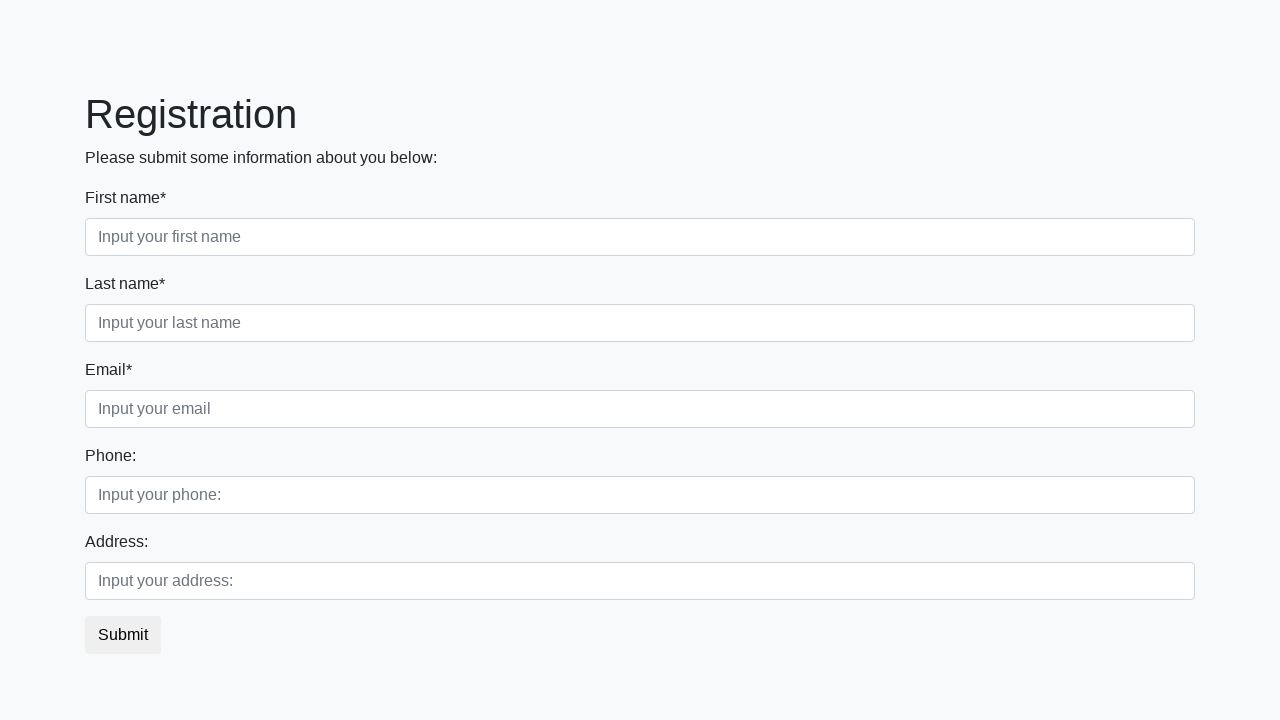

Filled first name field with 'Ivan' on input[placeholder*='first']
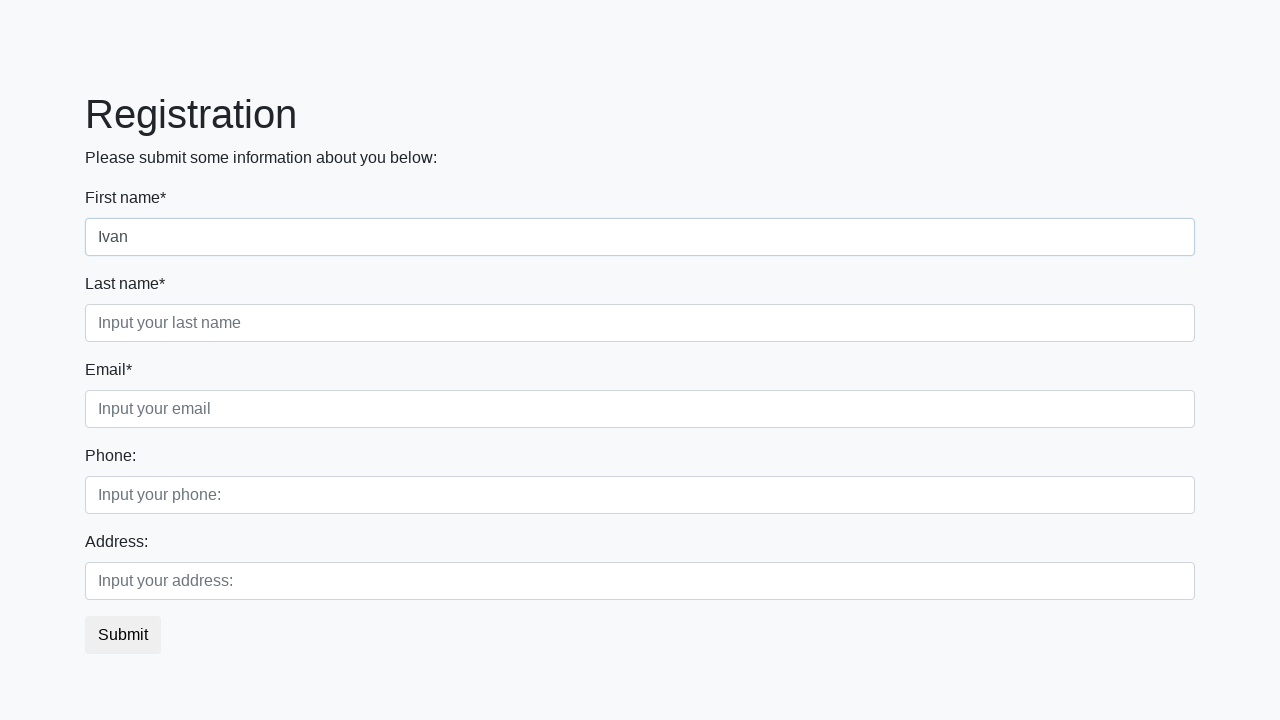

Filled last name field with 'Petrov' on input[placeholder*='last']
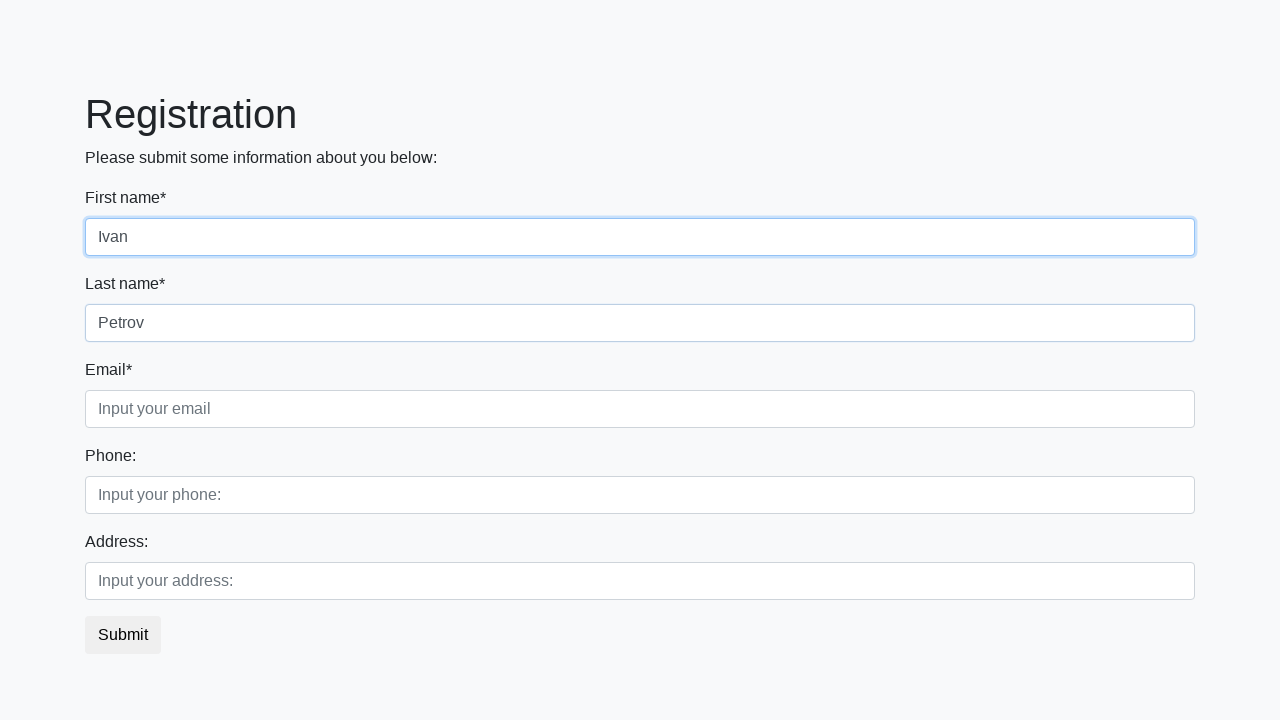

Filled email field with 'testuser@example.com' on input[placeholder*='email']
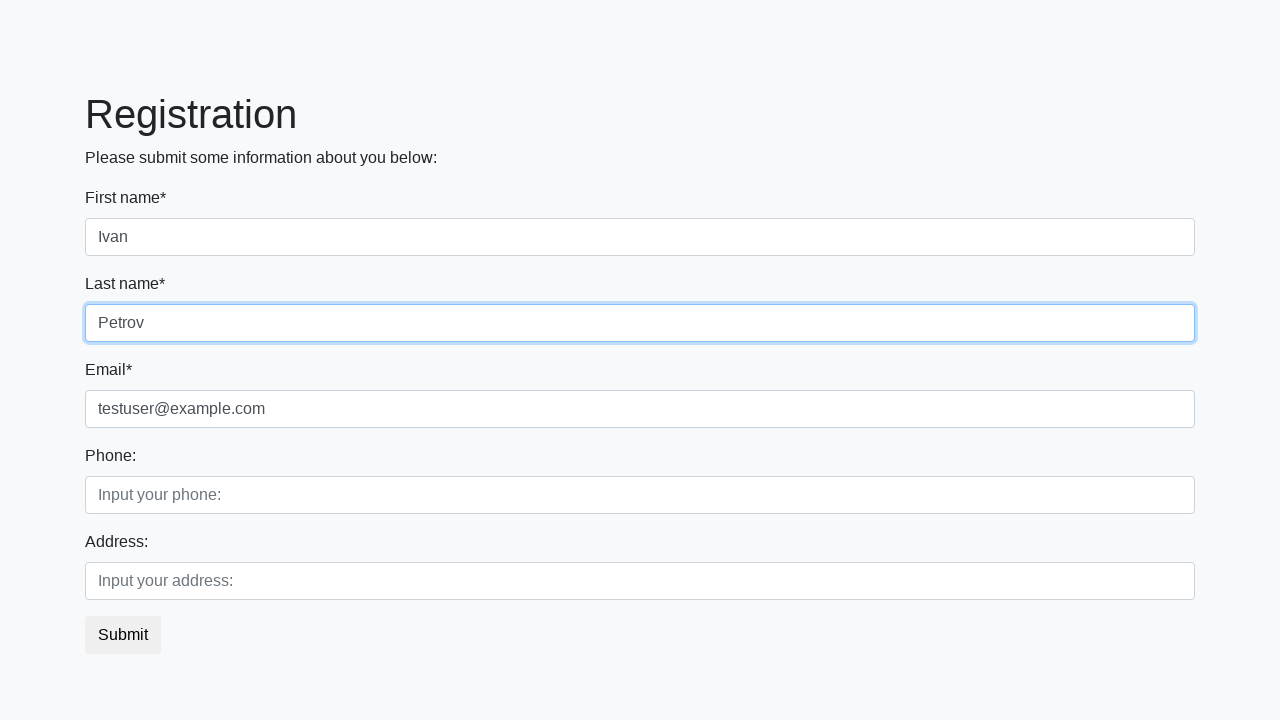

Clicked submit button to register at (123, 635) on button.btn
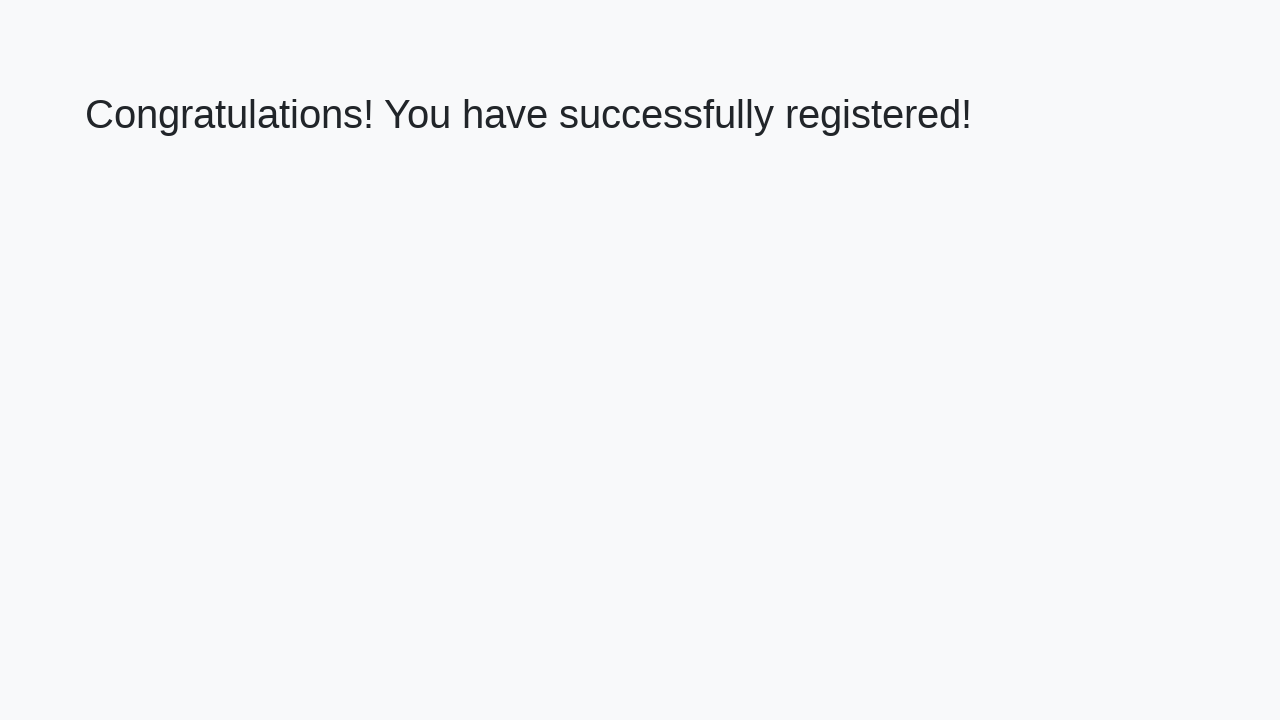

Success message heading loaded
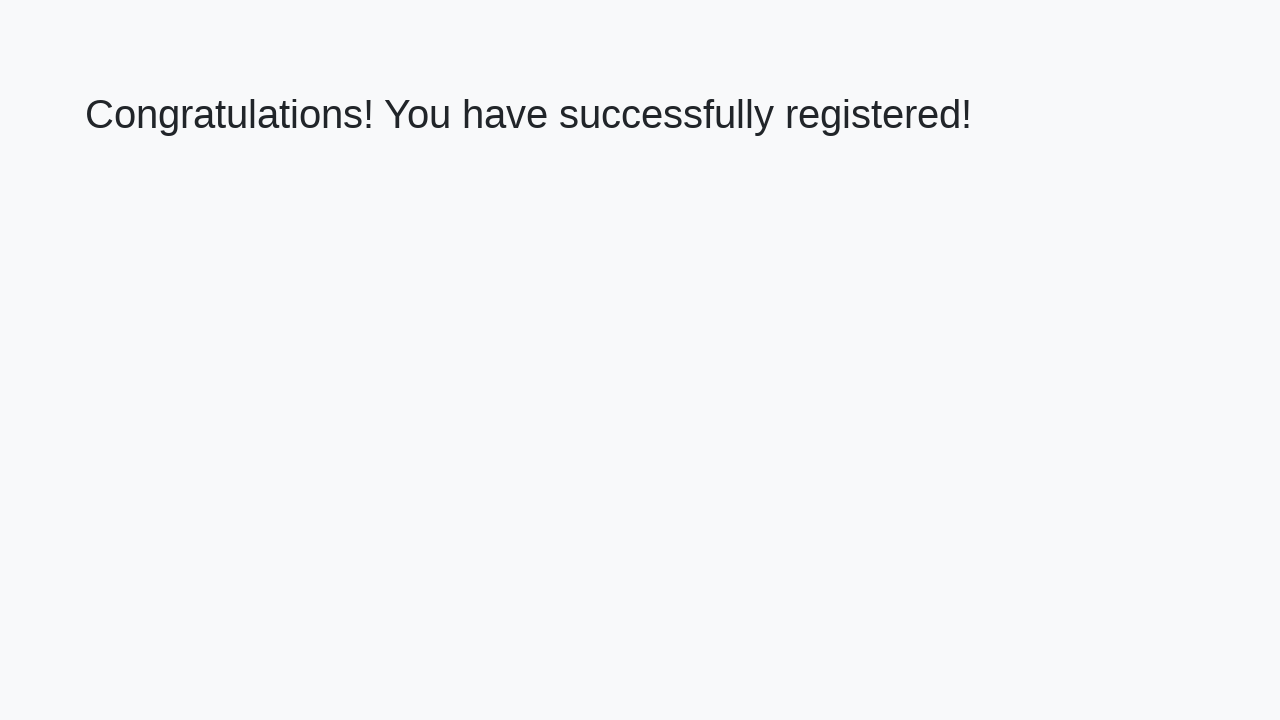

Verified success message: 'Congratulations! You have successfully registered!'
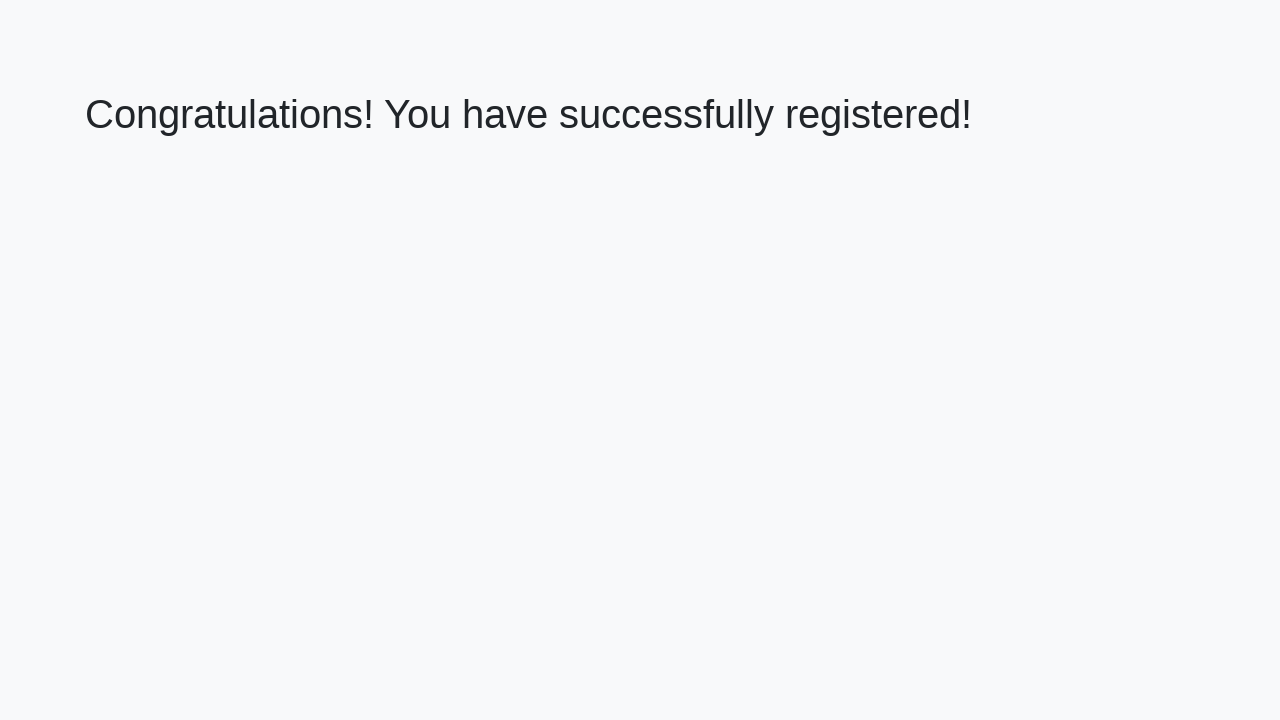

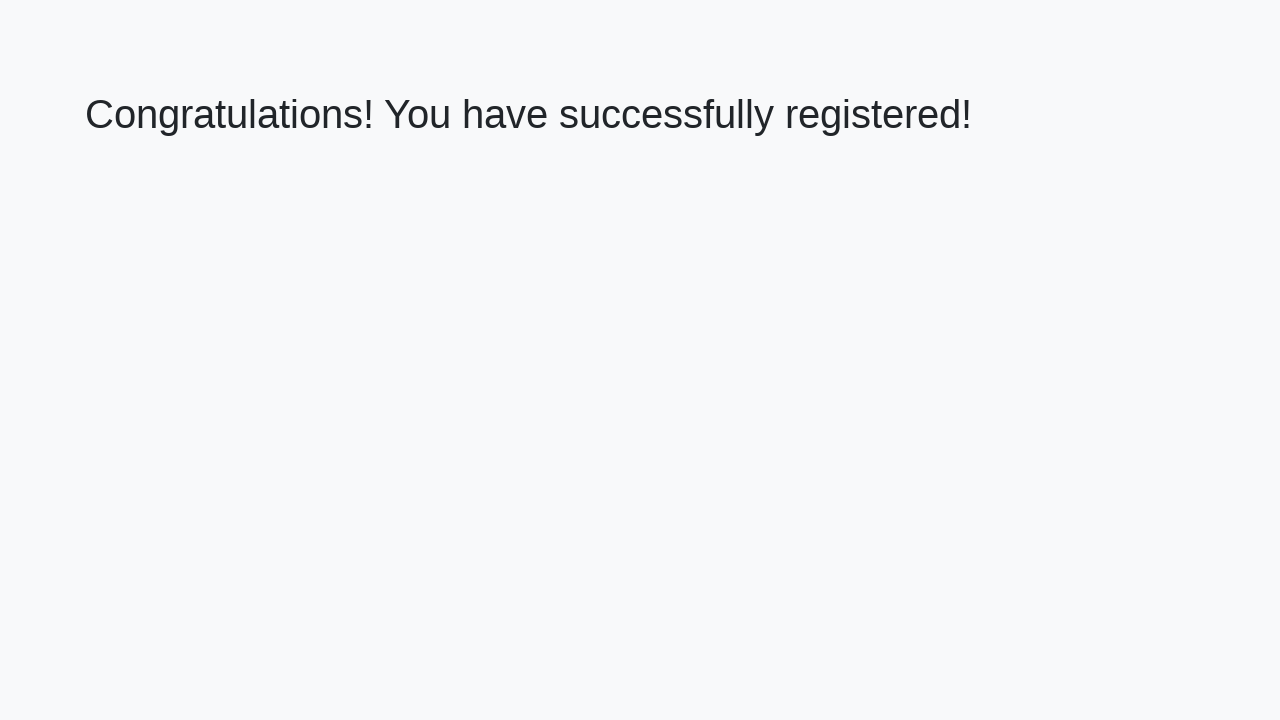